Reloads the Adobe Creative Cloud plans page and verifies it loads without critical console errors

Starting URL: https://www.adobe.com/uk/creativecloud/plans.html

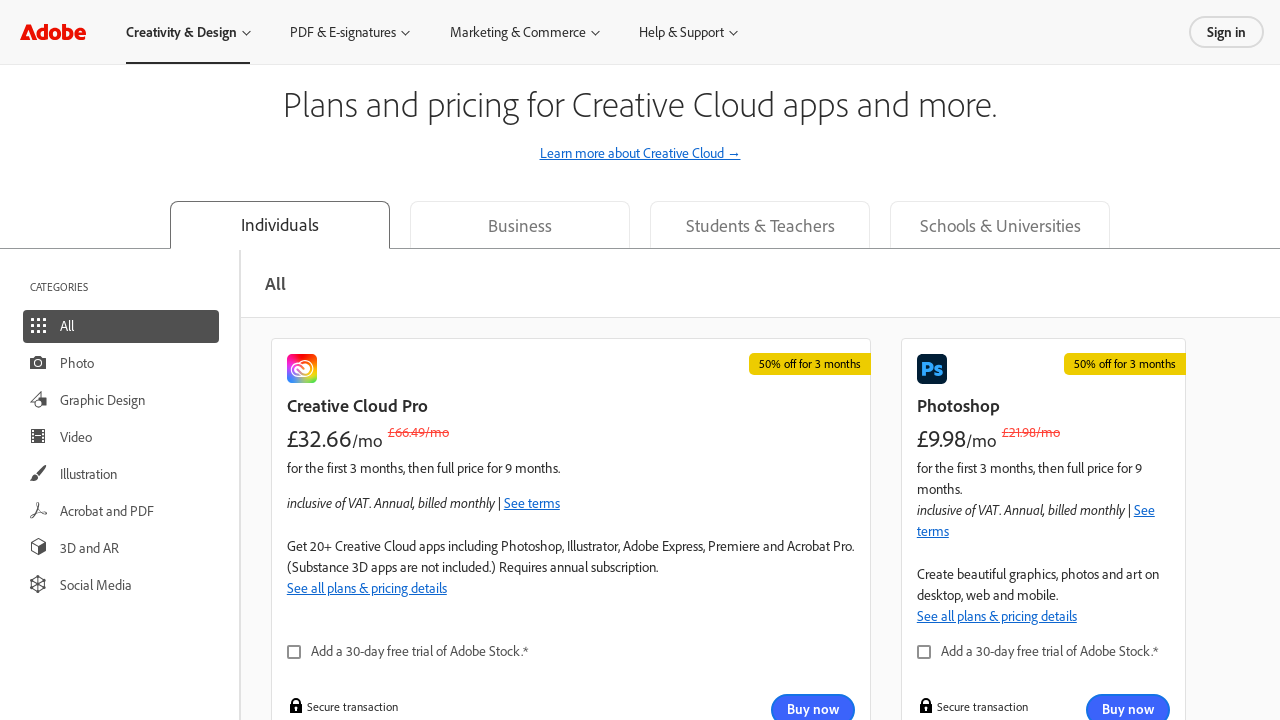

Reloaded Adobe Creative Cloud plans page with networkidle wait
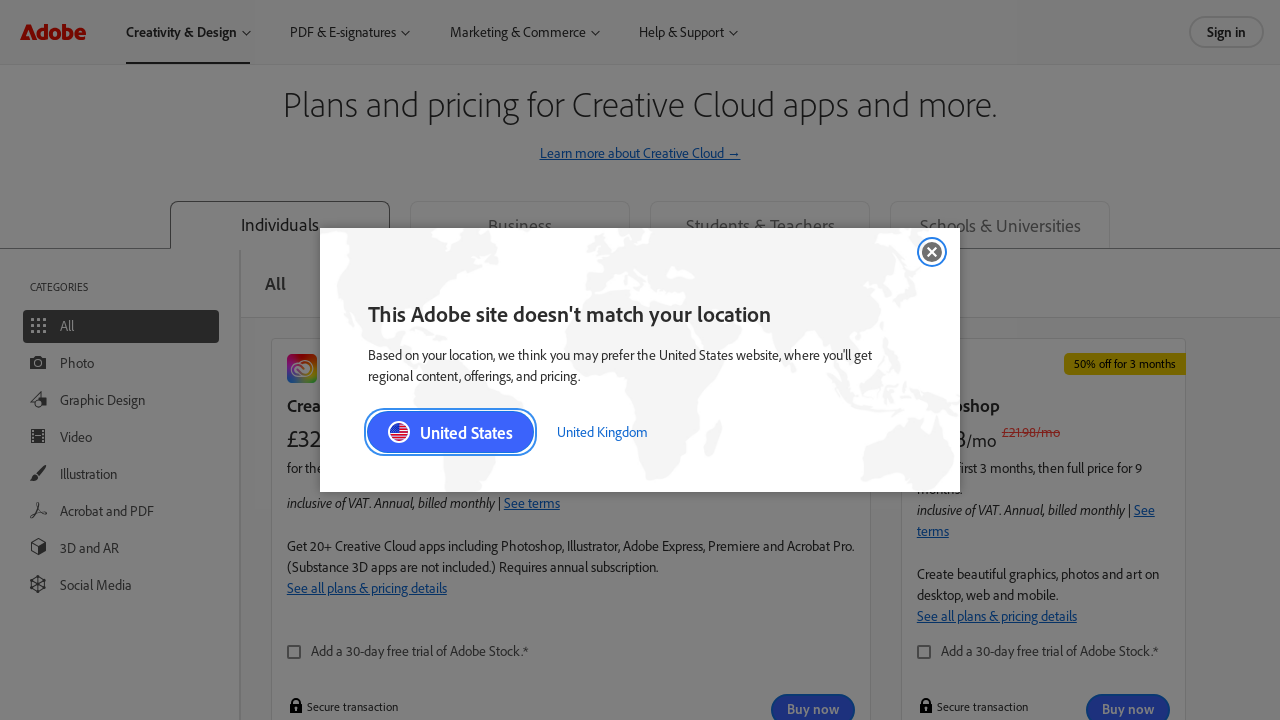

Waited for page load indicator element to attach
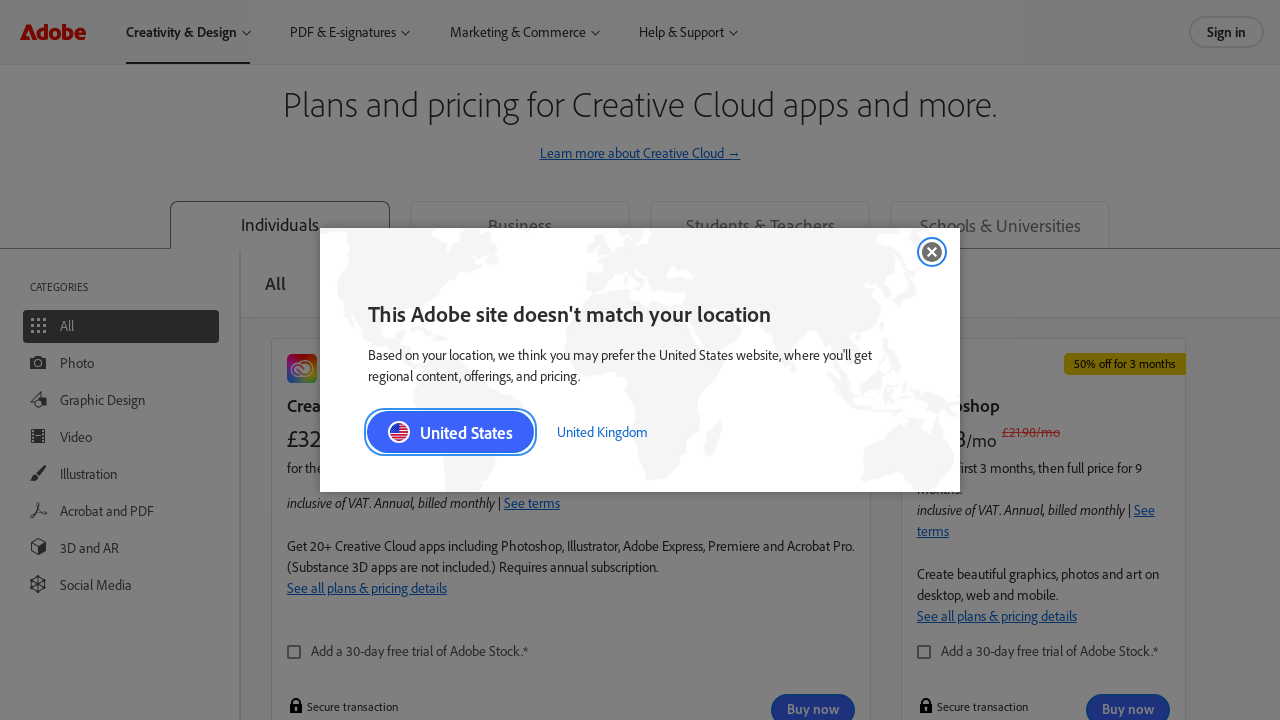

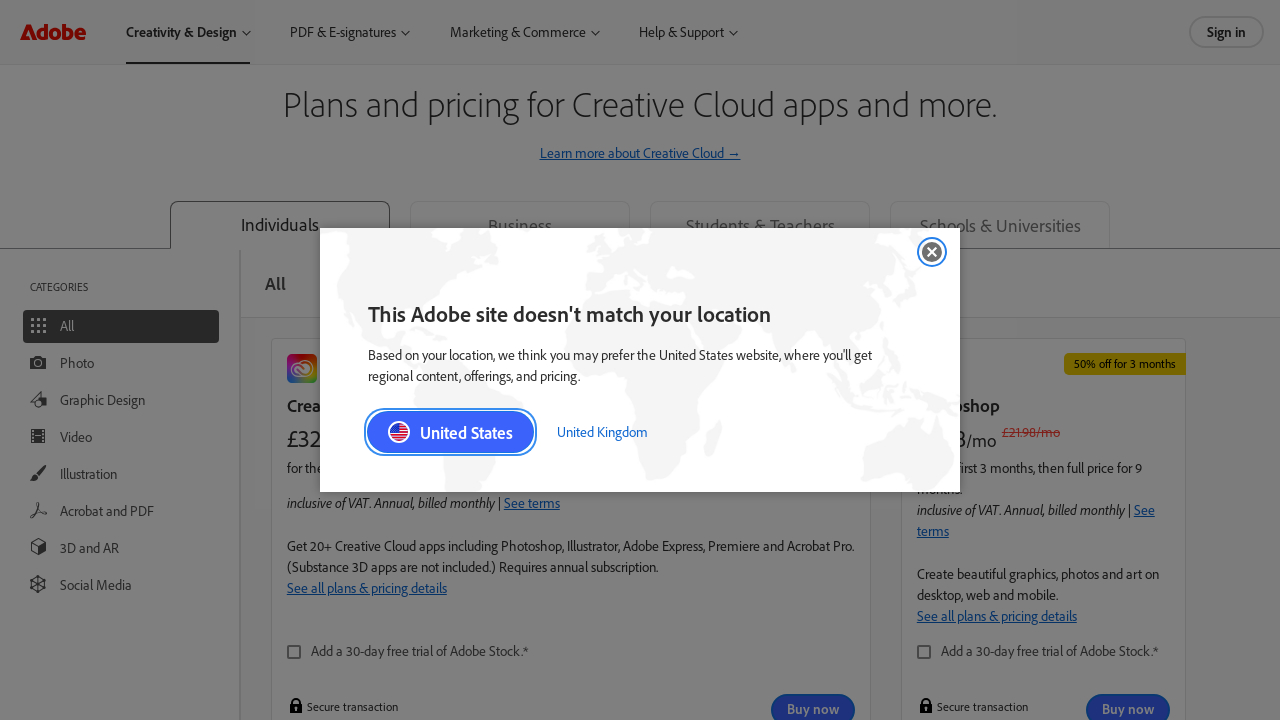